Tests flight booking dropdown functionality by selecting origin (Bangalore) and destination (Chennai) airports, then verifies round trip radio button functionality by checking if the return date field becomes enabled/disabled.

Starting URL: https://rahulshettyacademy.com/dropdownsPractise/

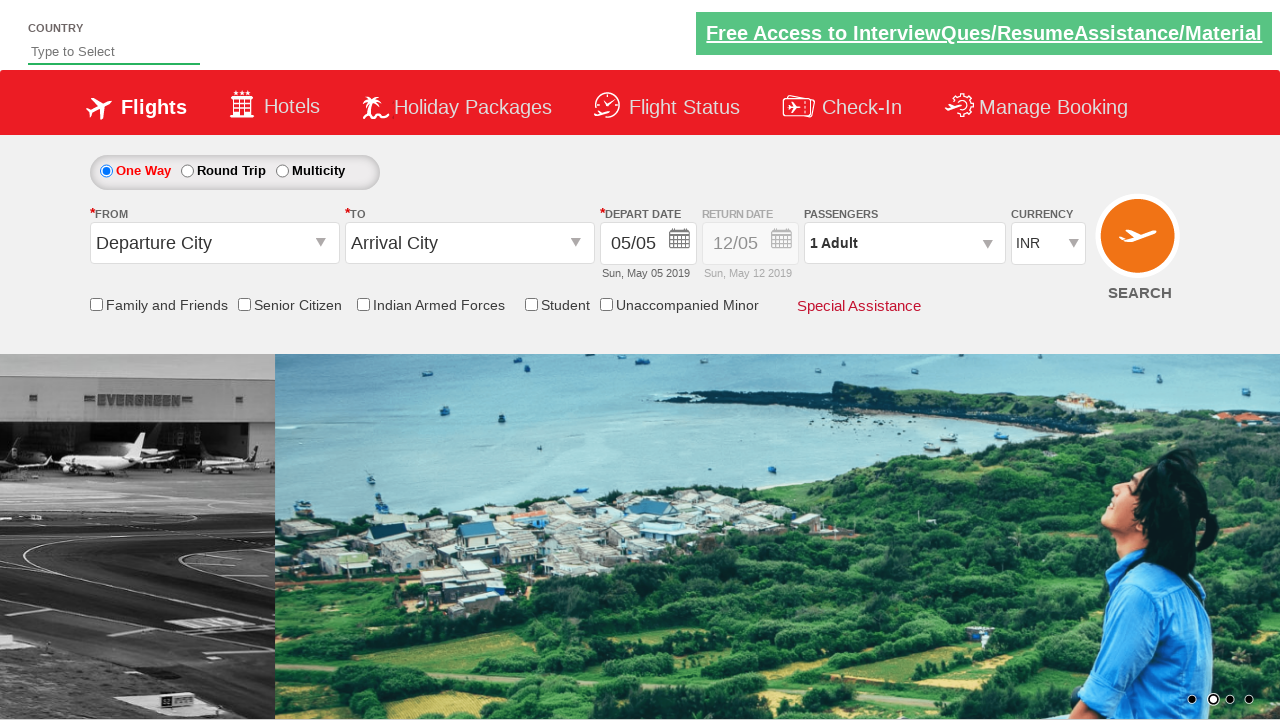

Clicked on origin station dropdown at (214, 243) on #ctl00_mainContent_ddl_originStation1_CTXT
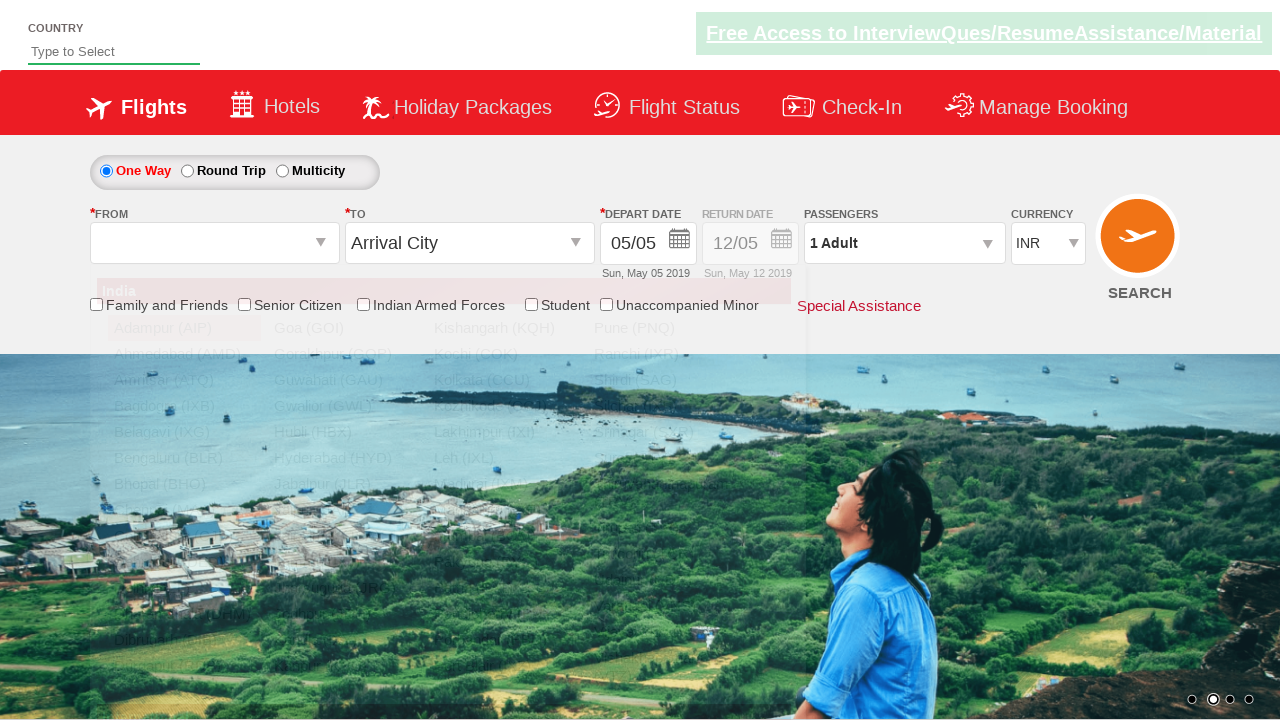

Selected Bangalore (BLR) as origin airport at (184, 458) on xpath=//a[@value='BLR']
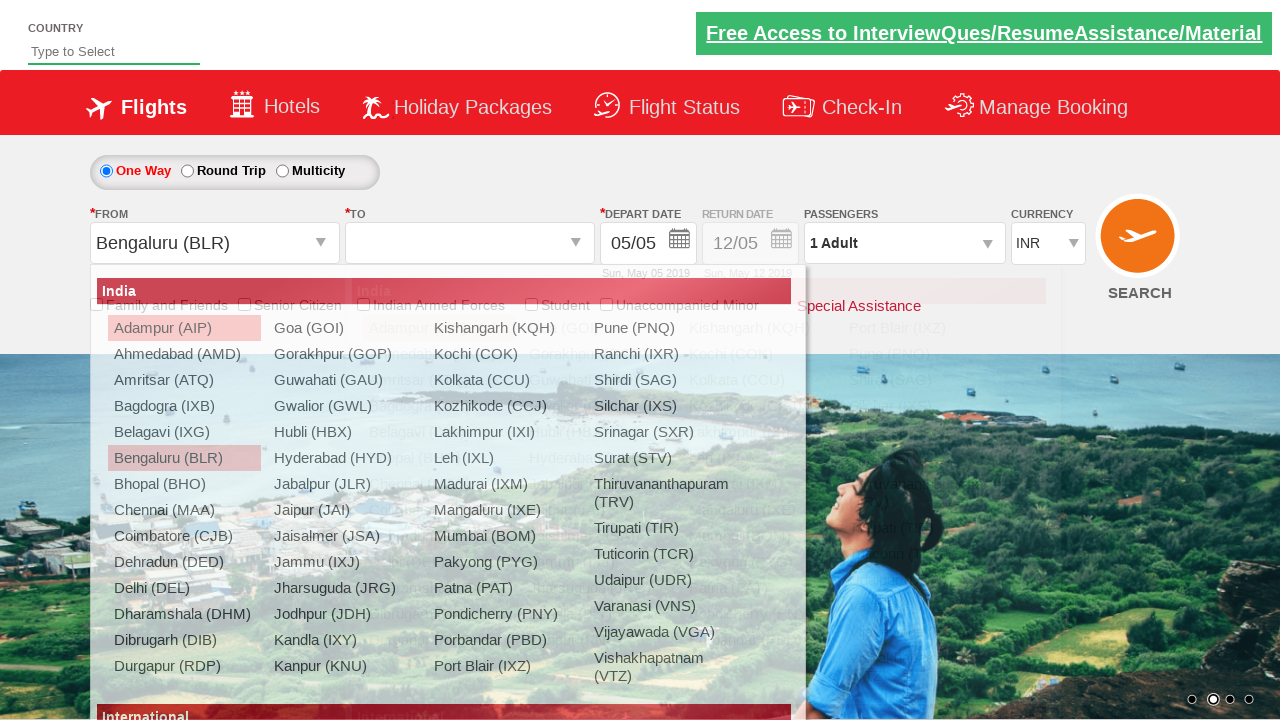

Waited for destination dropdown to be interactive
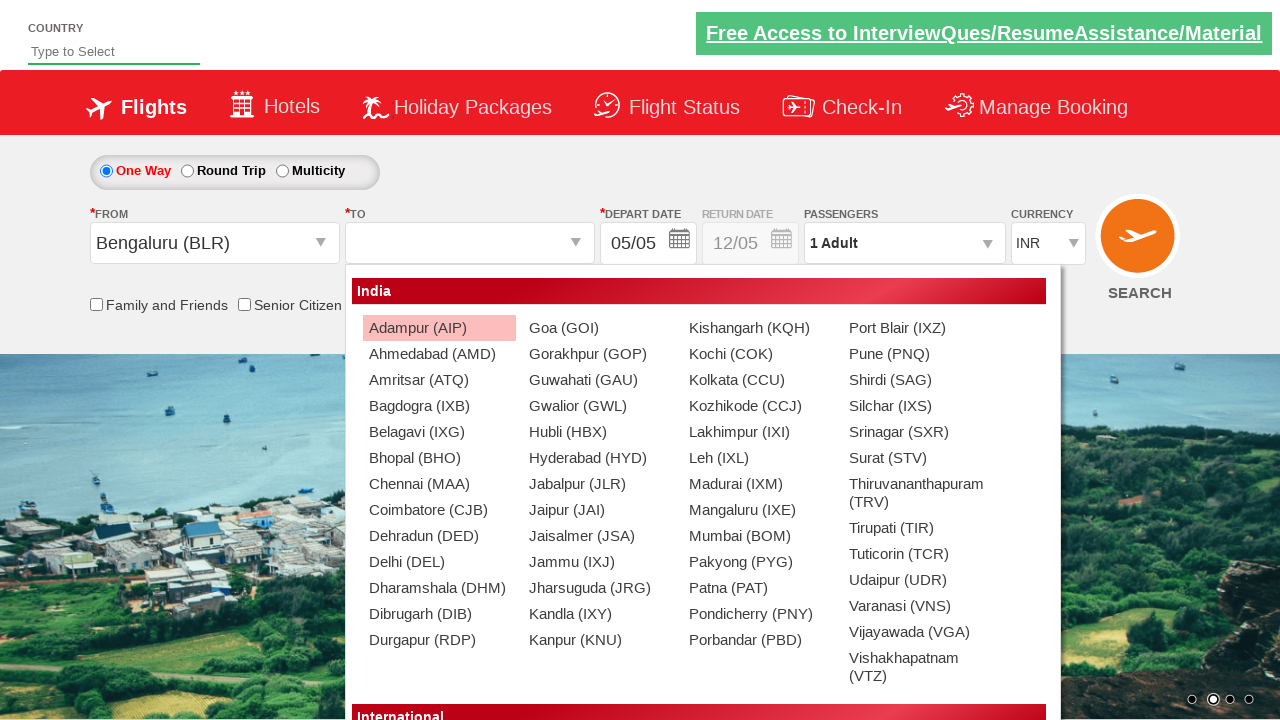

Selected Chennai (MAA) as destination airport at (439, 484) on xpath=//div[@id='glsctl00_mainContent_ddl_destinationStation1_CTNR']//a[@value='
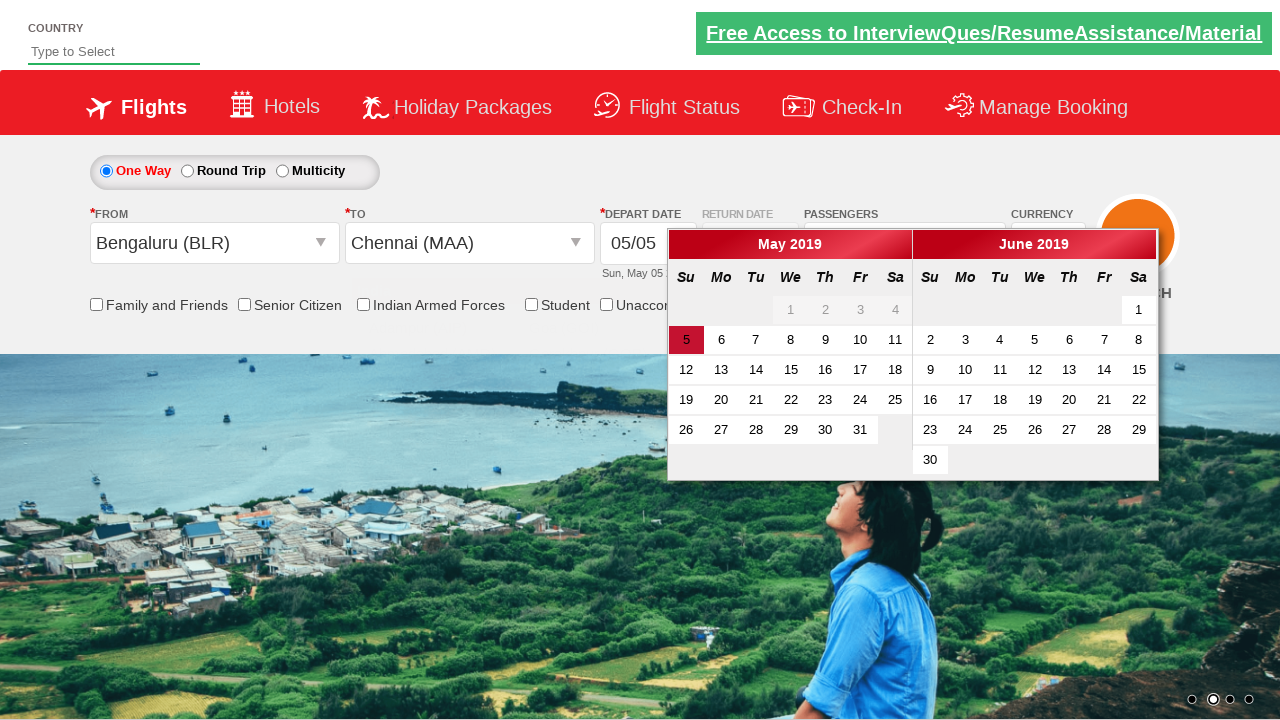

Clicked on Round Trip radio button at (187, 171) on #ctl00_mainContent_rbtnl_Trip_1
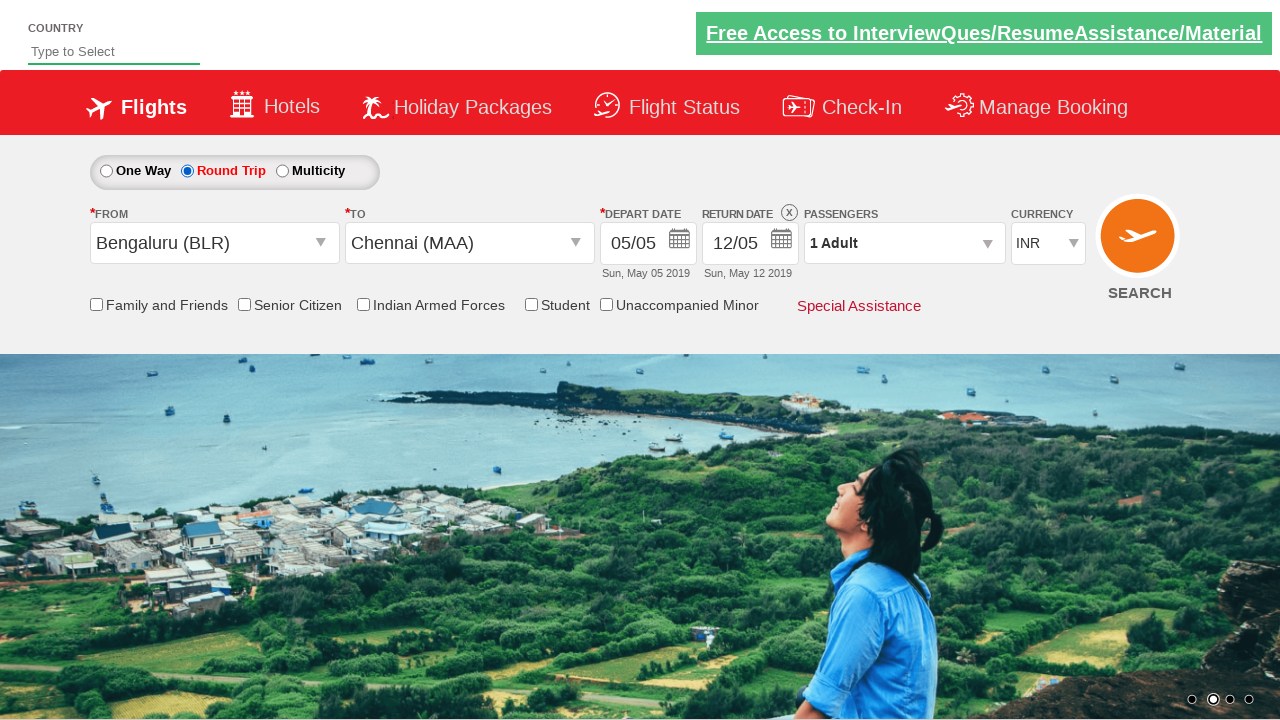

Waited for UI to update after selecting Round Trip
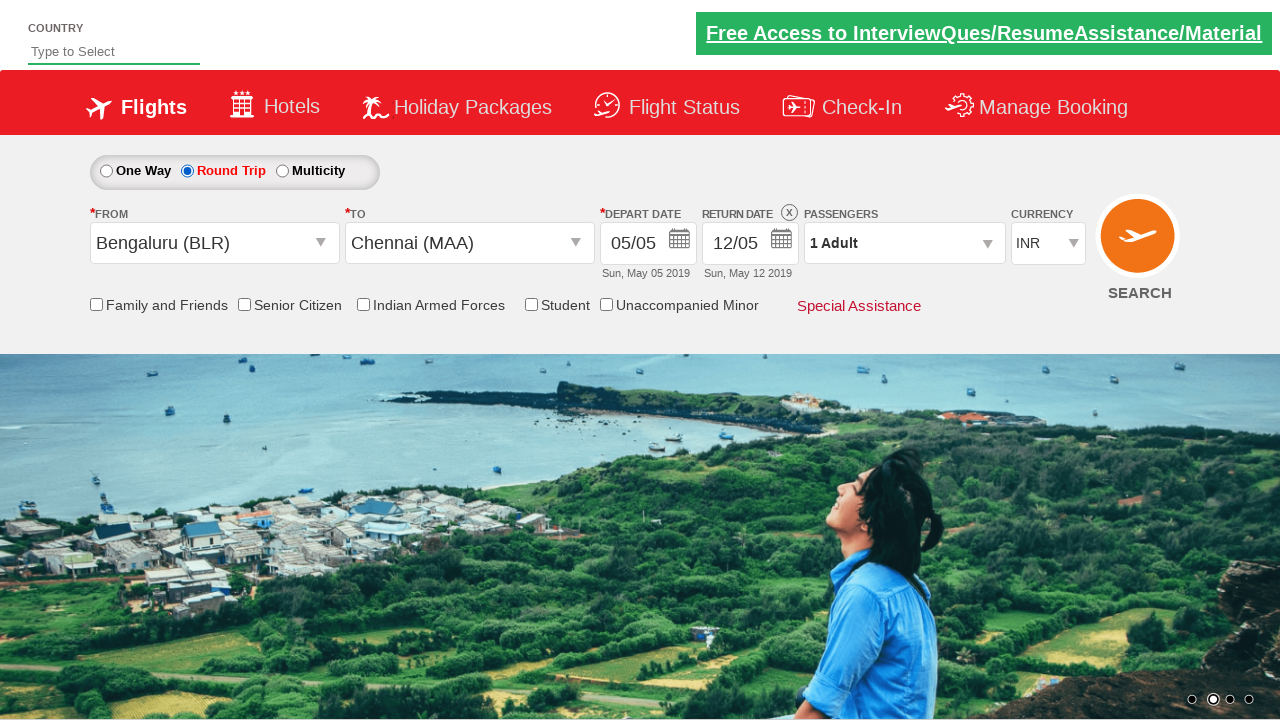

Clicked Round Trip radio button again to verify toggle state at (187, 171) on #ctl00_mainContent_rbtnl_Trip_1
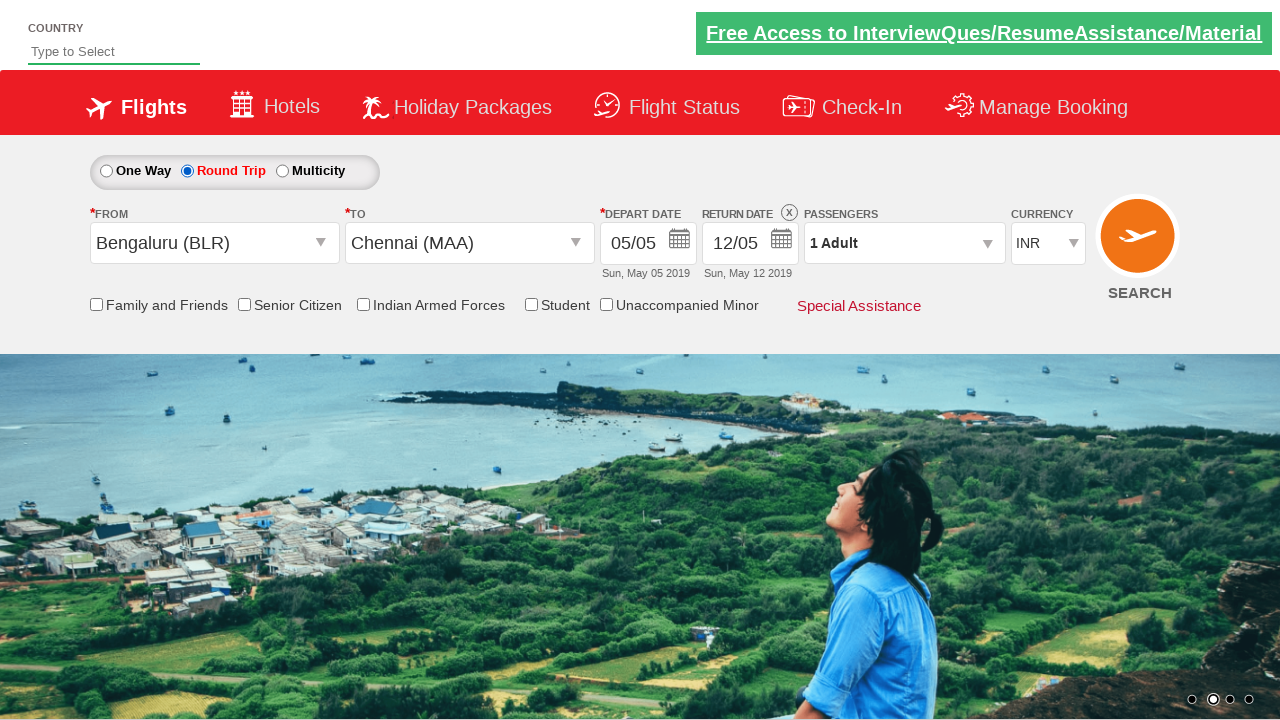

Verified return date field is visible and enabled
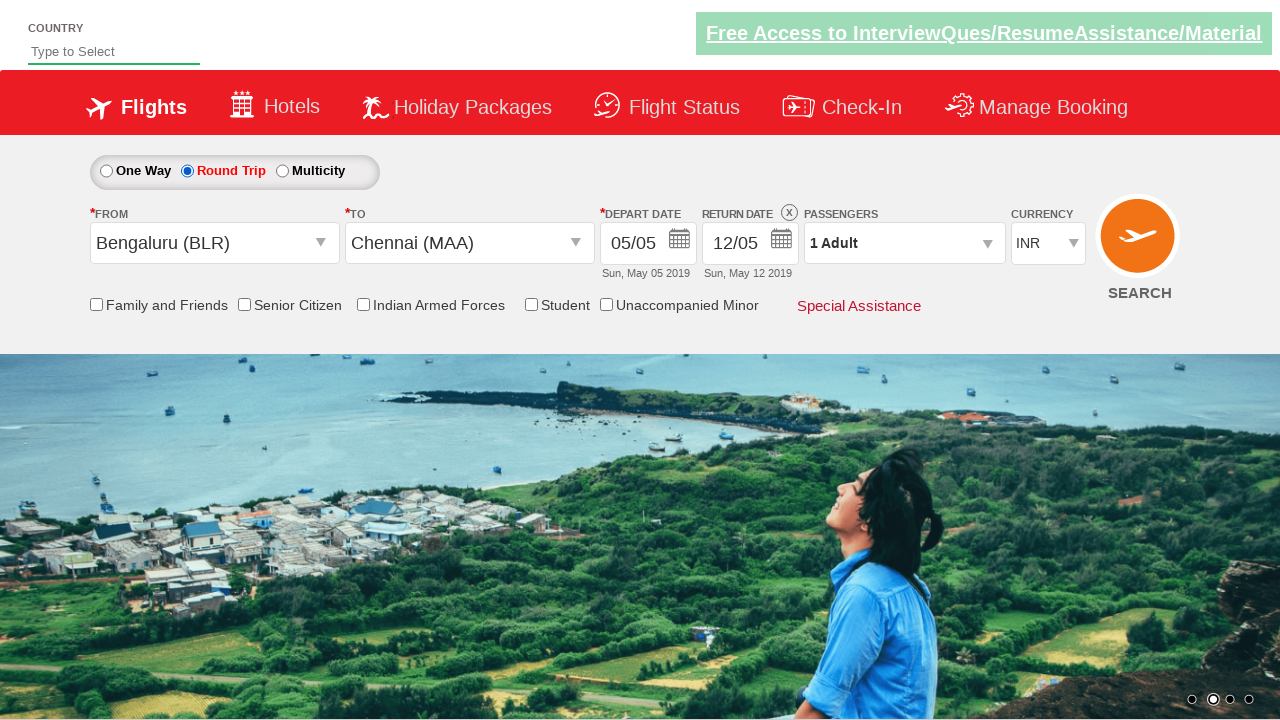

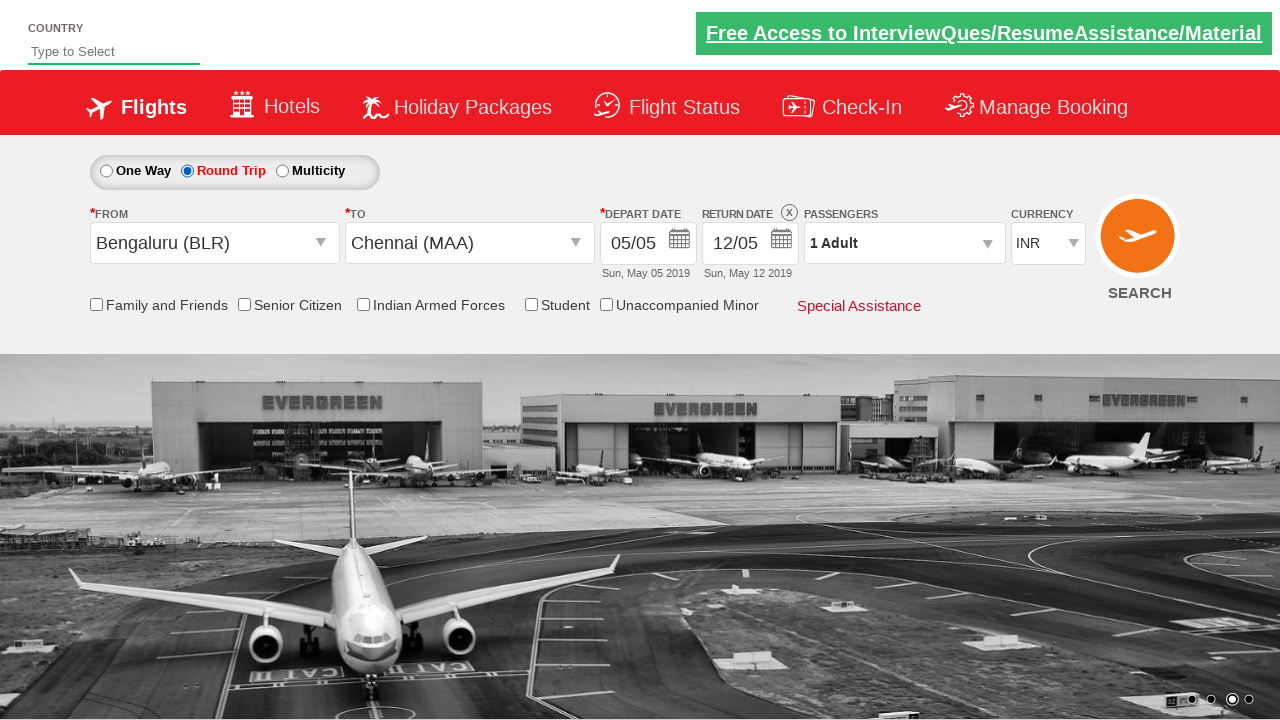